Tests that entering the same location in both "From" and "To" fields should trigger an error or visual change

Starting URL: https://flights-app.pages.dev/

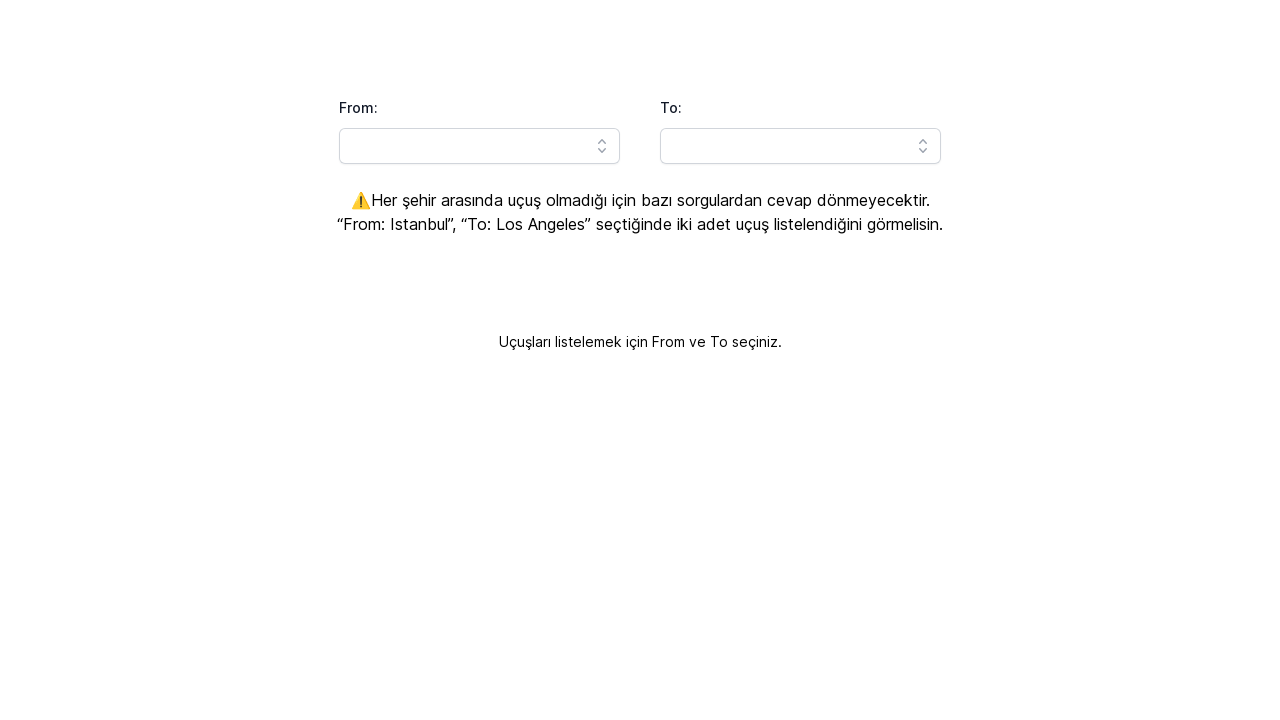

Cleared 'From' input field on #headlessui-combobox-input-\:Rq9lla\:
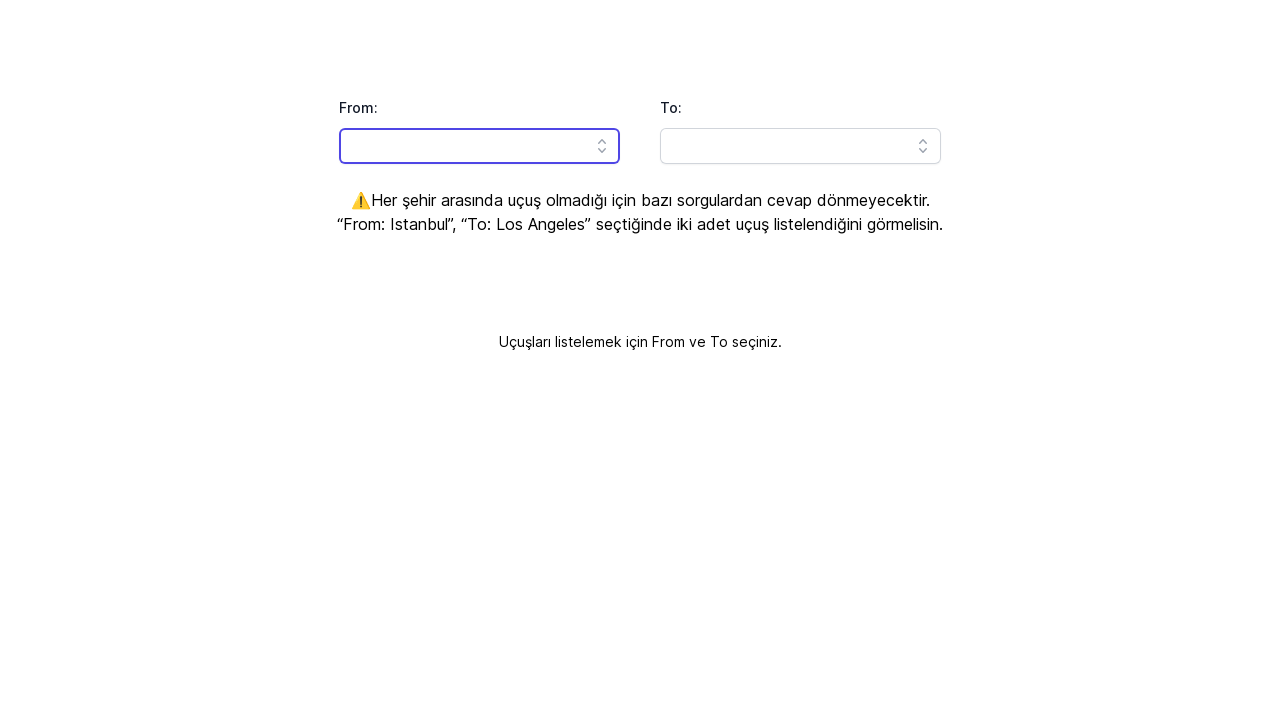

Cleared 'To' input field on #headlessui-combobox-input-\:Rqhlla\:
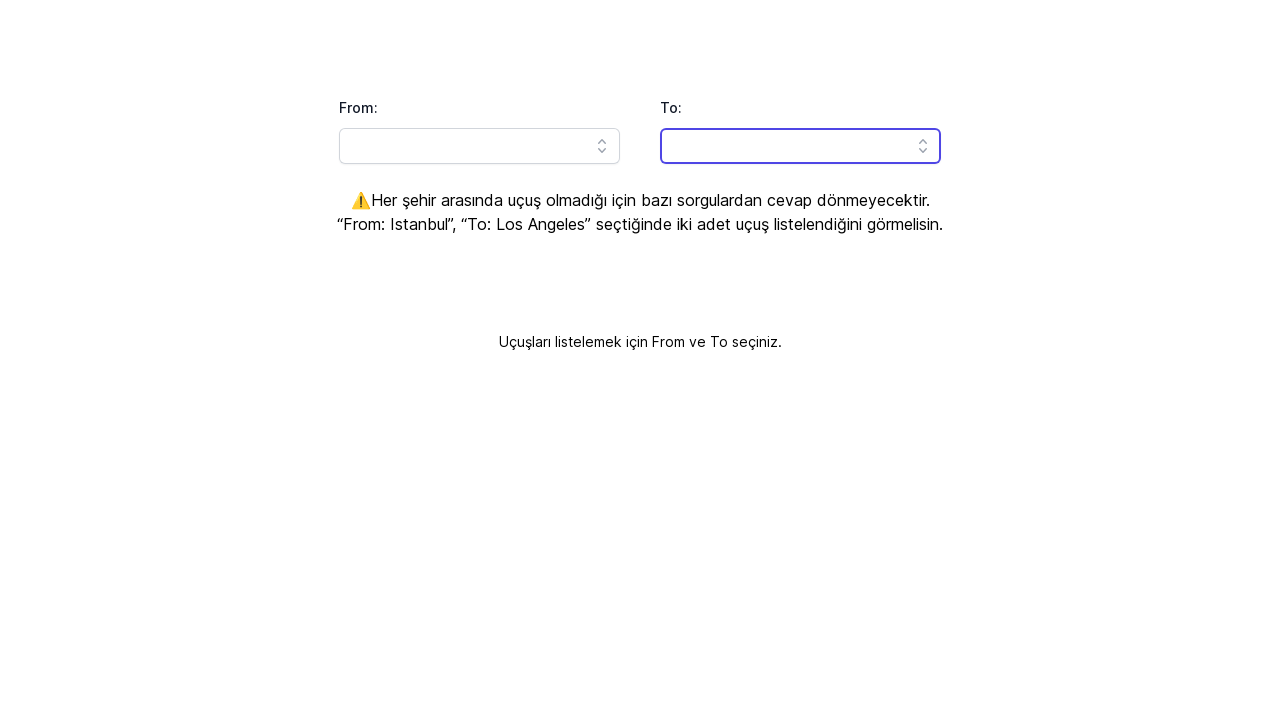

Filled 'From' field with 'IST' on #headlessui-combobox-input-\:Rq9lla\:
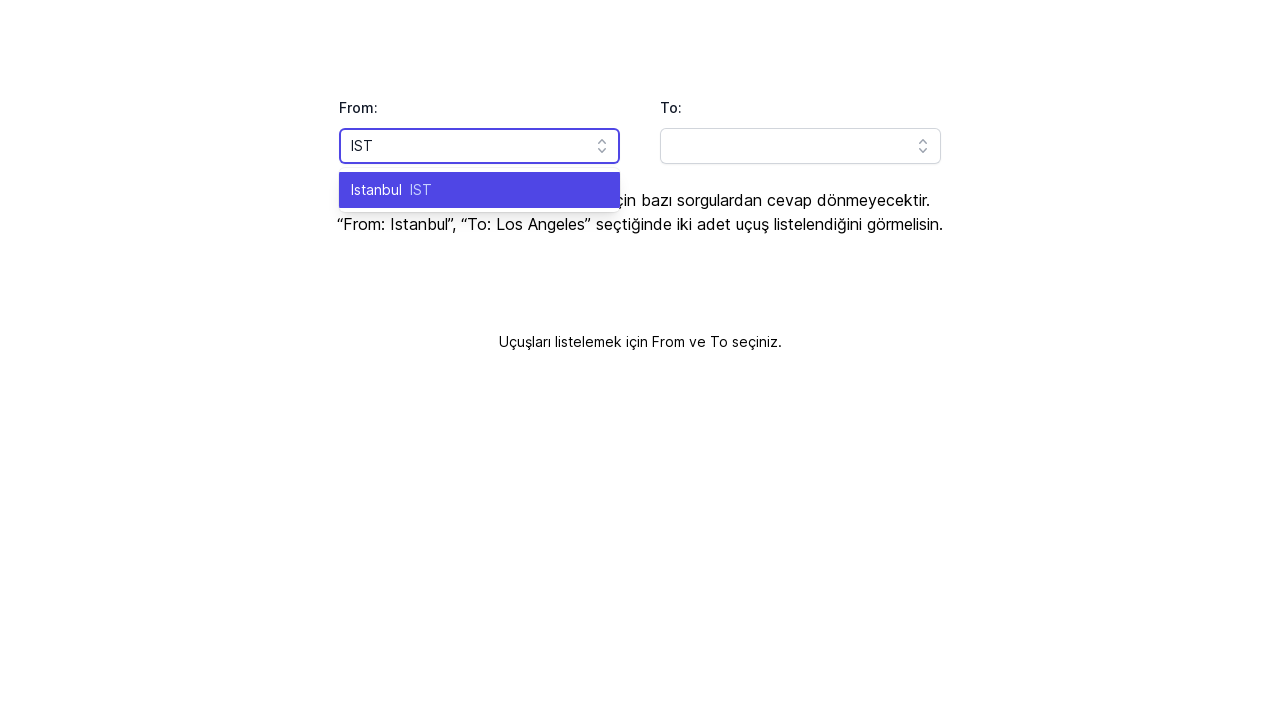

Filled 'To' field with 'IST' (same as 'From') on #headlessui-combobox-input-\:Rqhlla\:
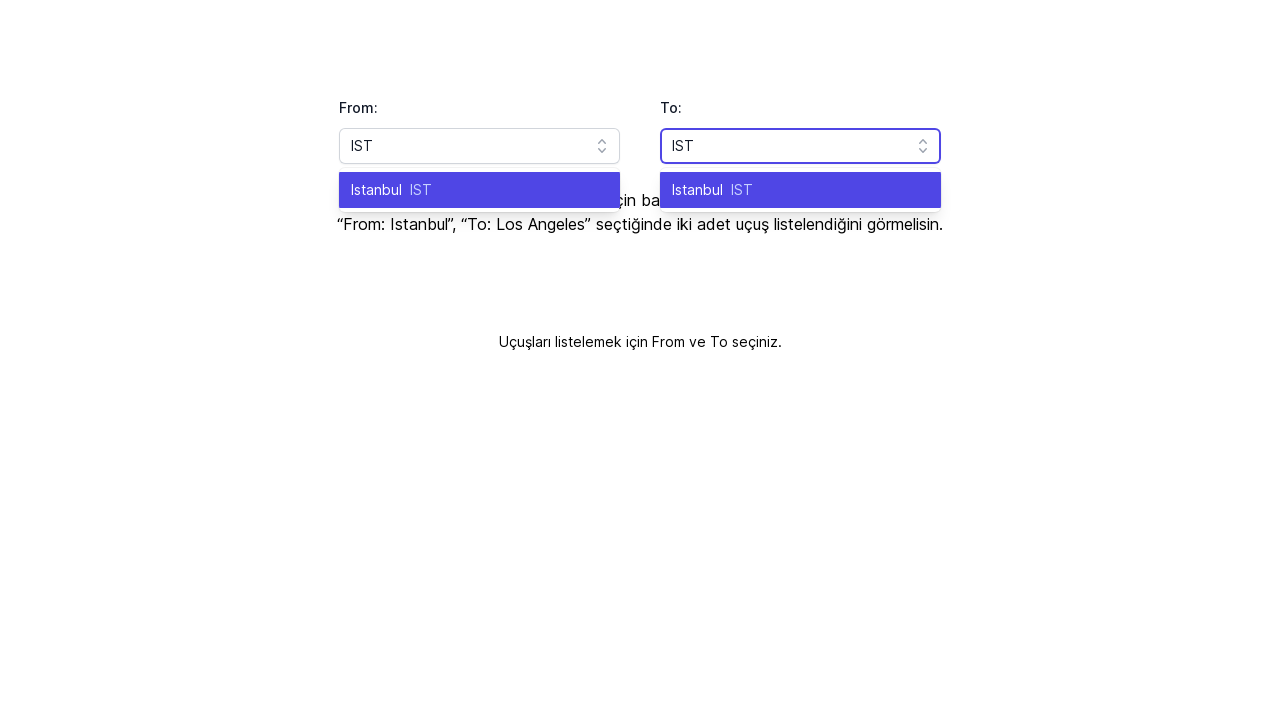

Pressed Enter in 'From' field on #headlessui-combobox-input-\:Rq9lla\:
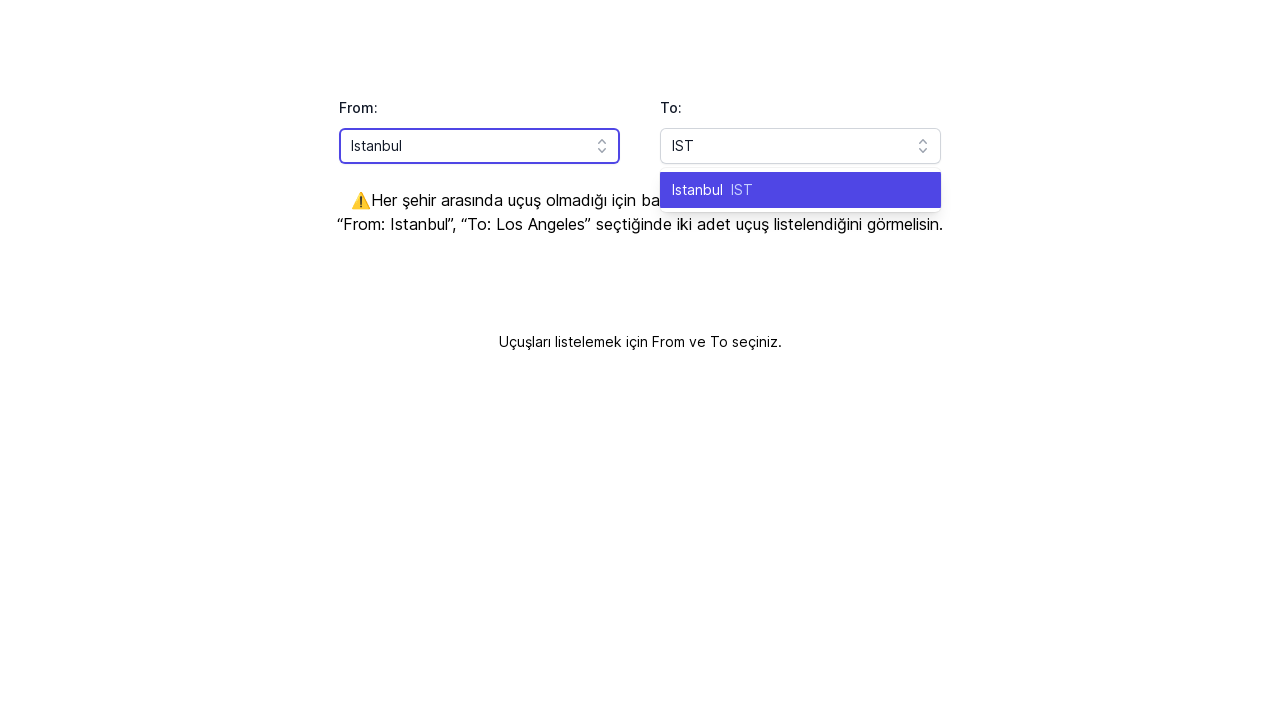

Pressed Enter in 'To' field on #headlessui-combobox-input-\:Rqhlla\:
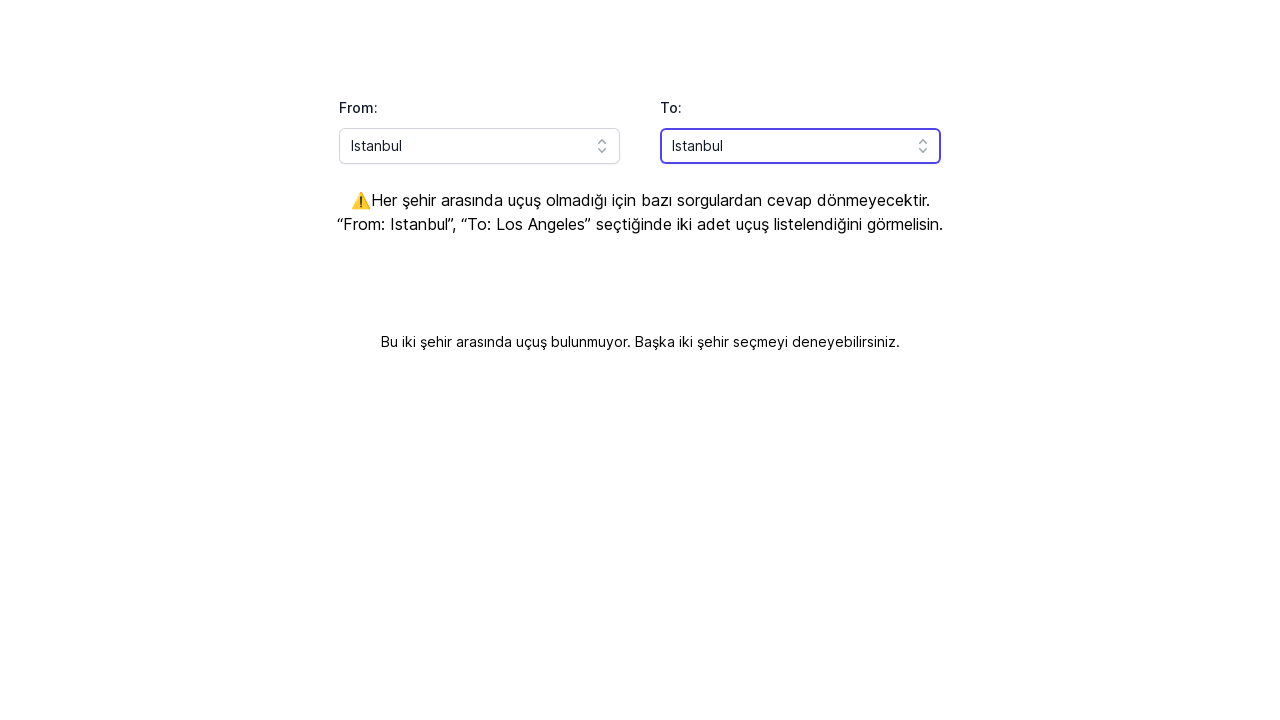

Waited for error message to appear
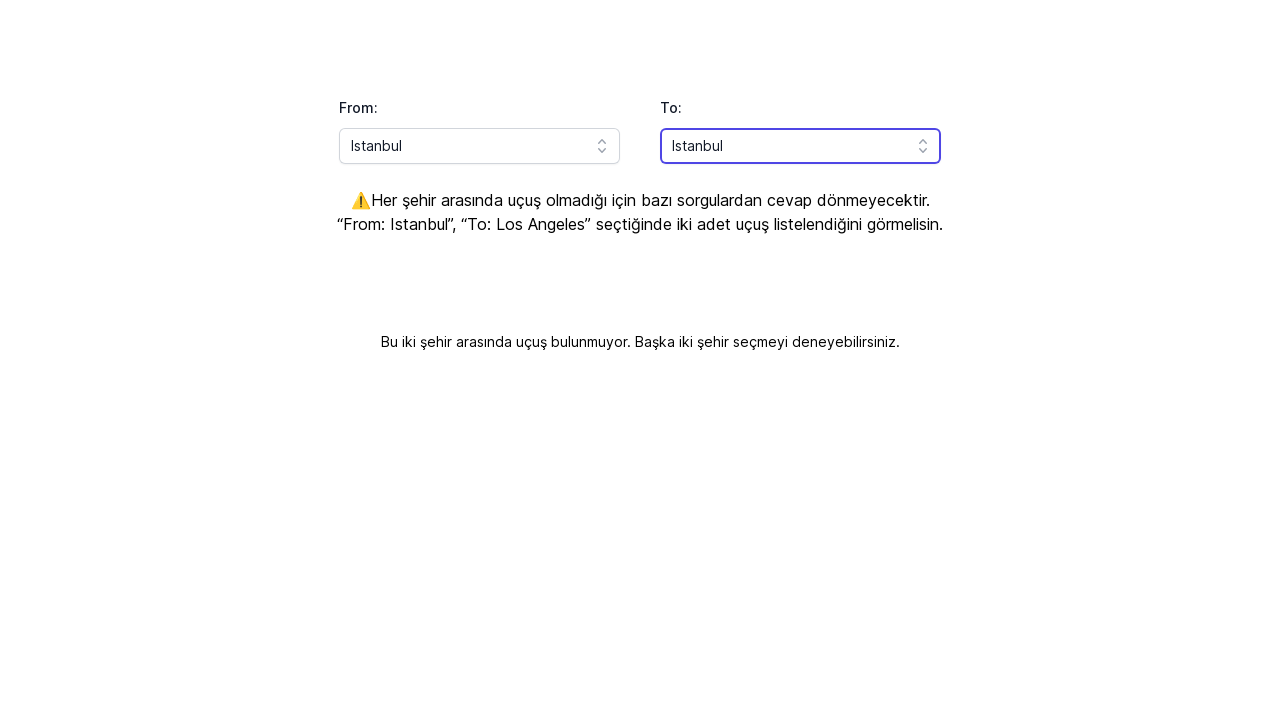

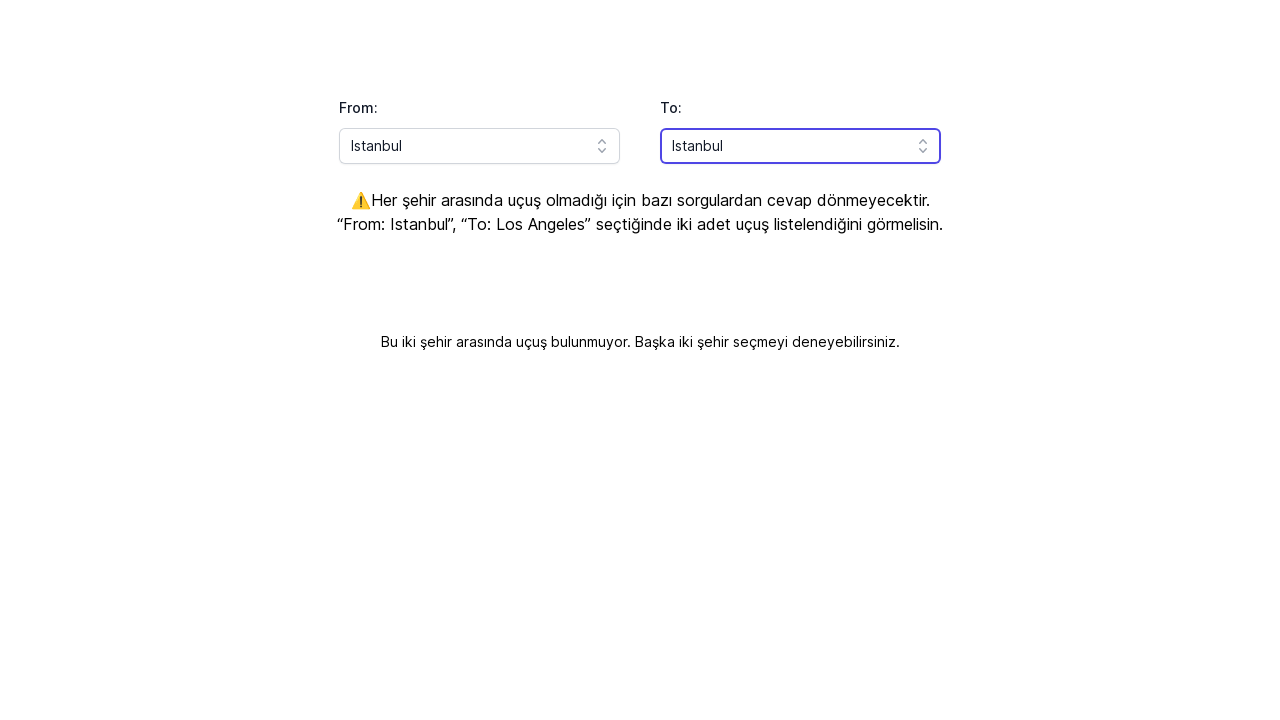